Tests that signup fails when password is one character or less

Starting URL: https://selenium-blog.herokuapp.com/signup

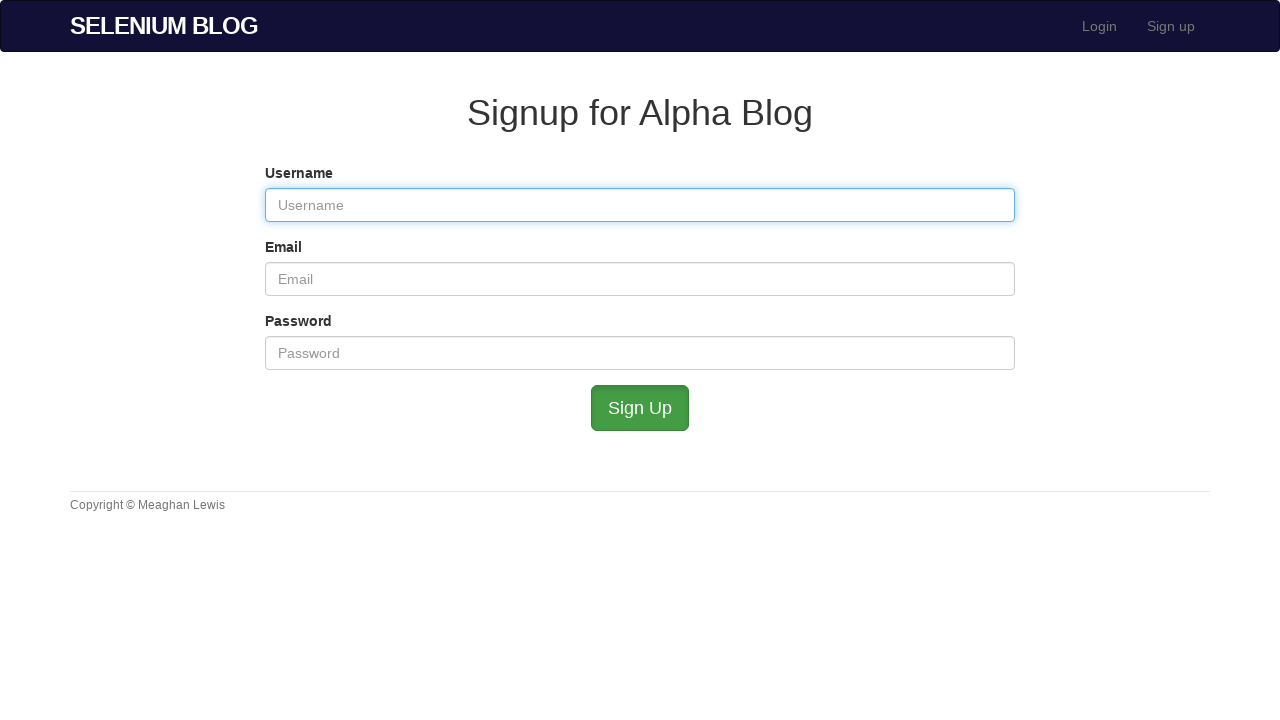

Filled username field with 'Siminto' on #user_username
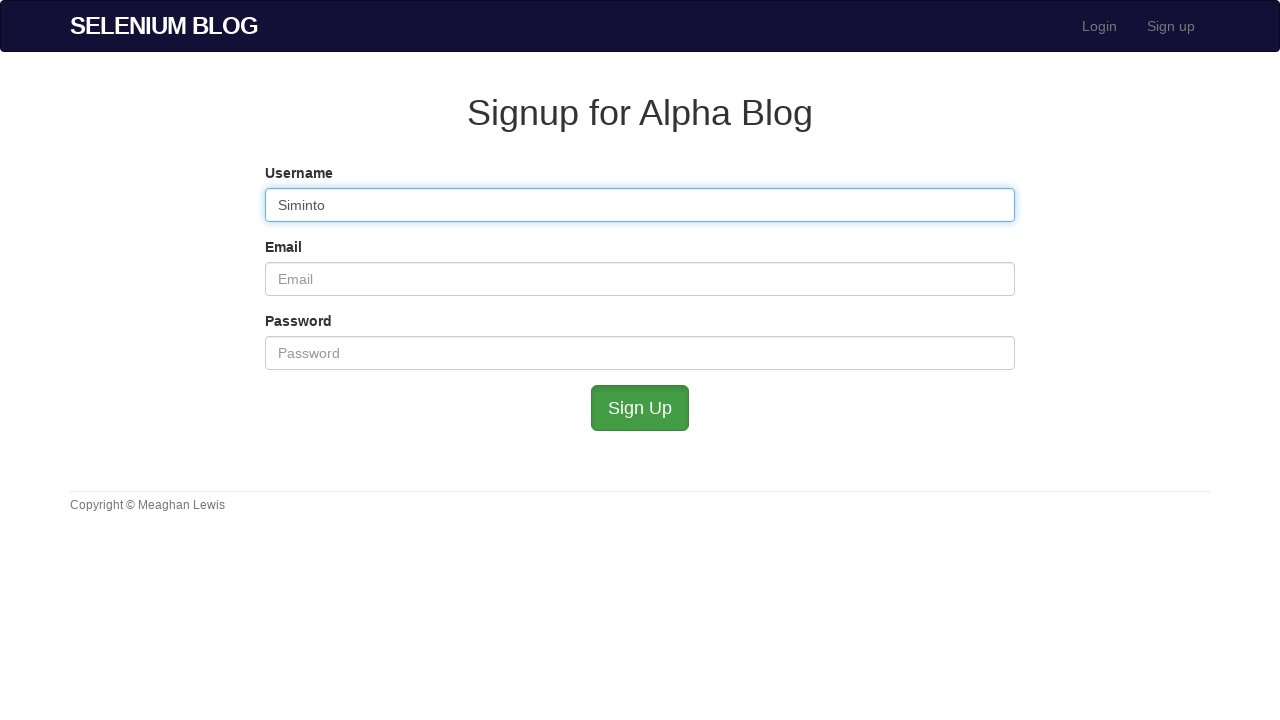

Filled email field with 'jaysim@mailinator.com' on #user_email
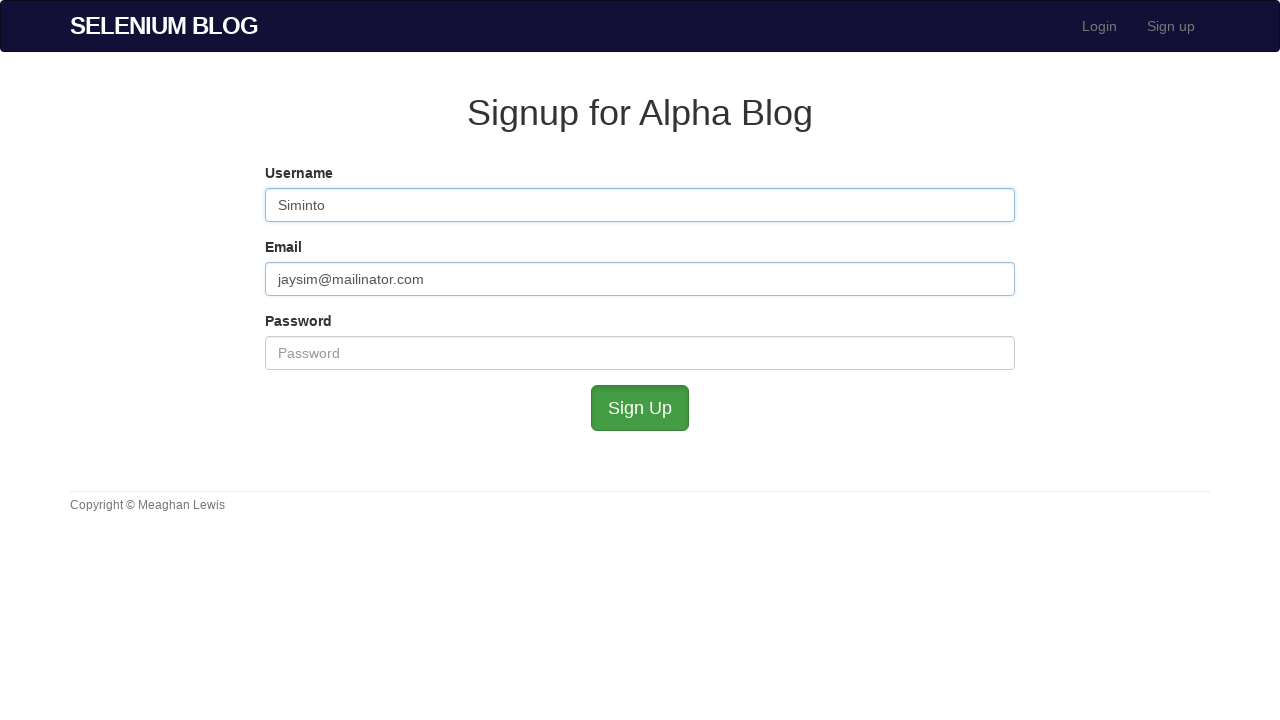

Filled password field with single character 'l' to test validation on #user_password
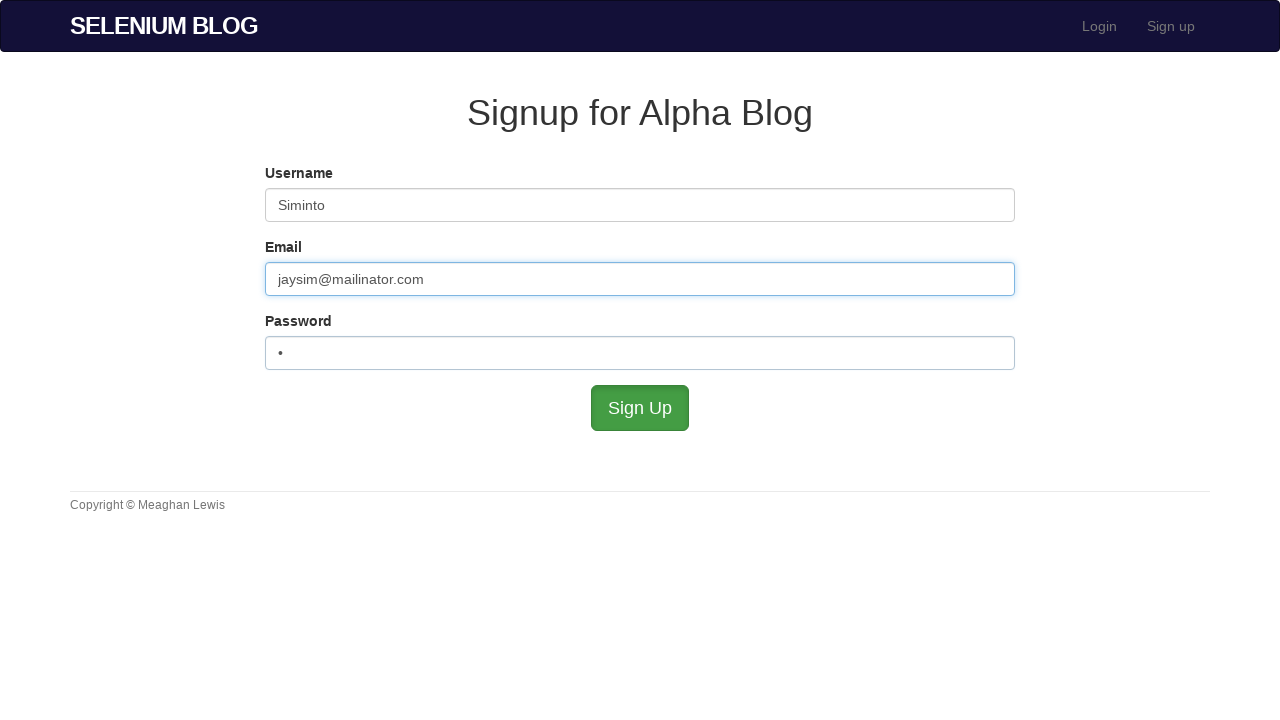

Clicked signup button to attempt registration with invalid password at (640, 408) on #submit
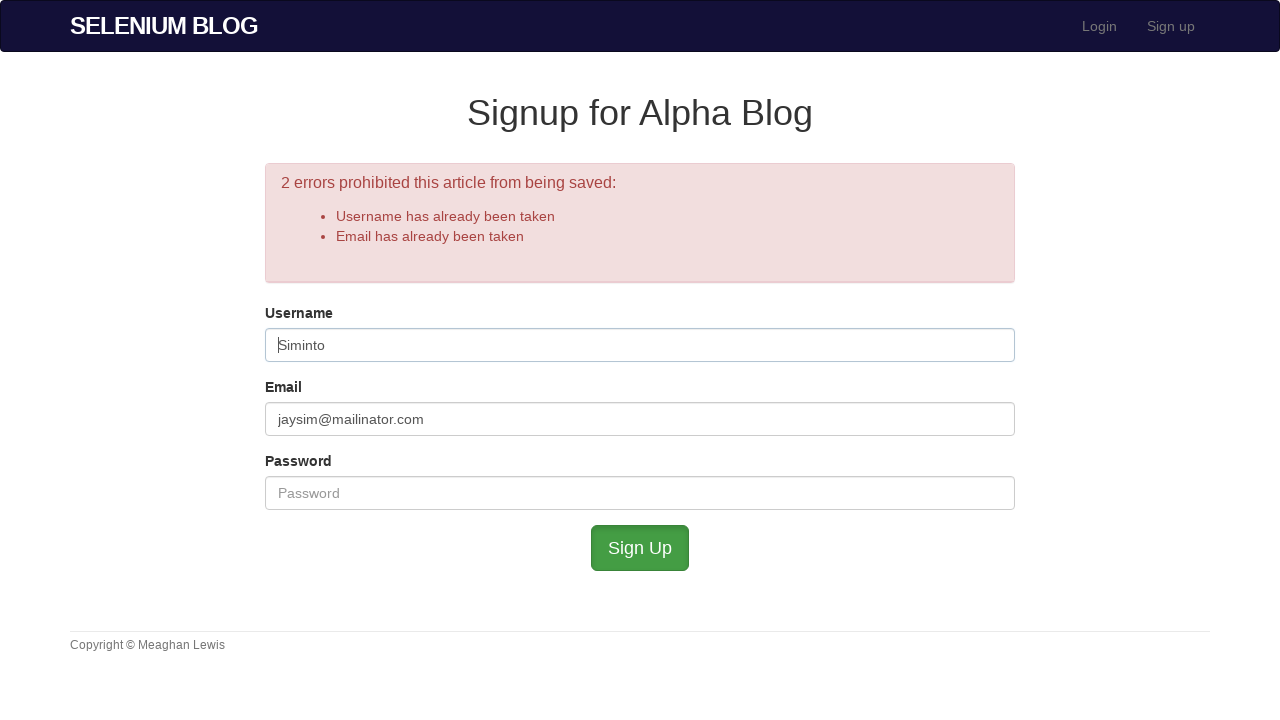

Navigated back to signup page at (1171, 26) on xpath=//ul/li[2]/a
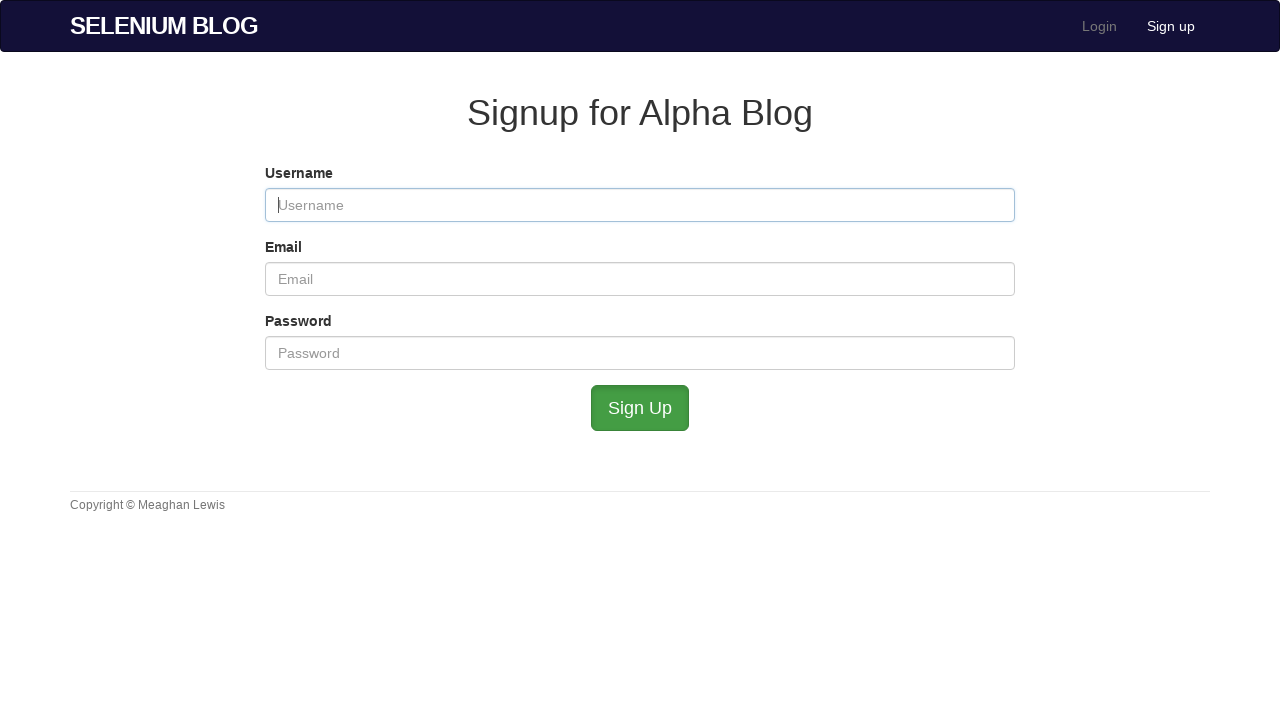

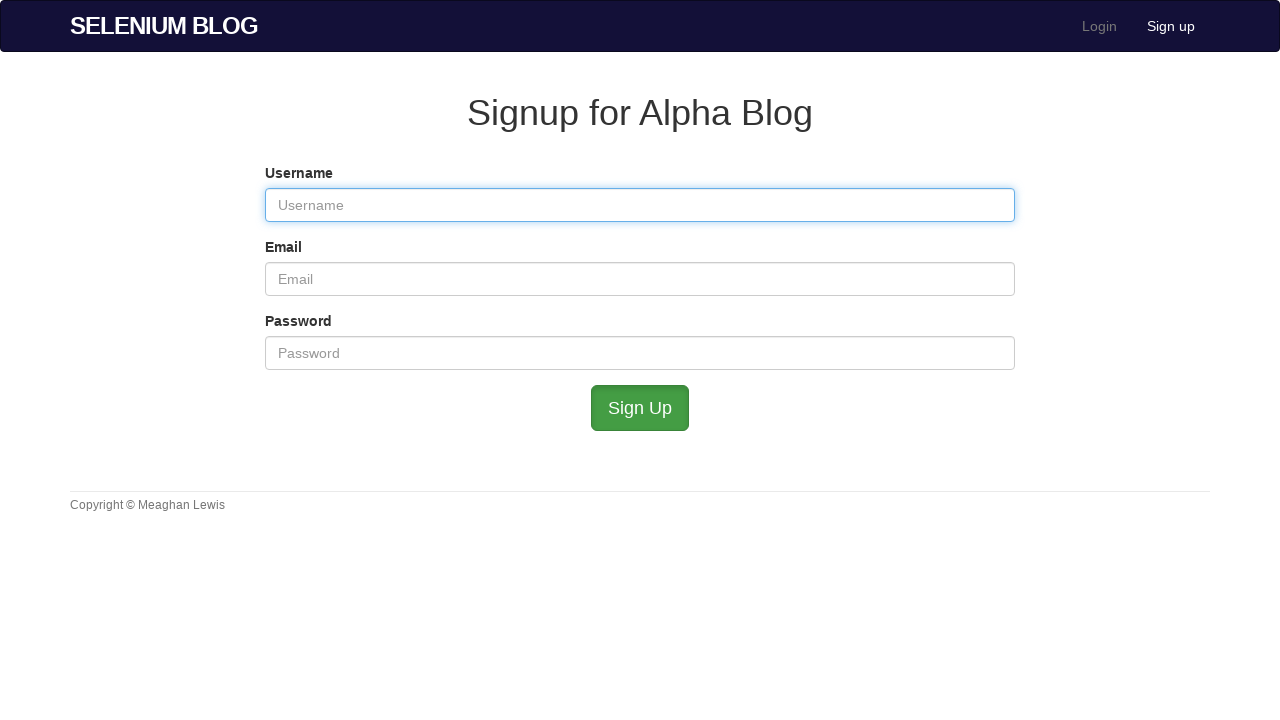